Tests nested iframe handling by navigating through multiple iframe levels and filling a text input field

Starting URL: https://demo.automationtesting.in/Frames.html

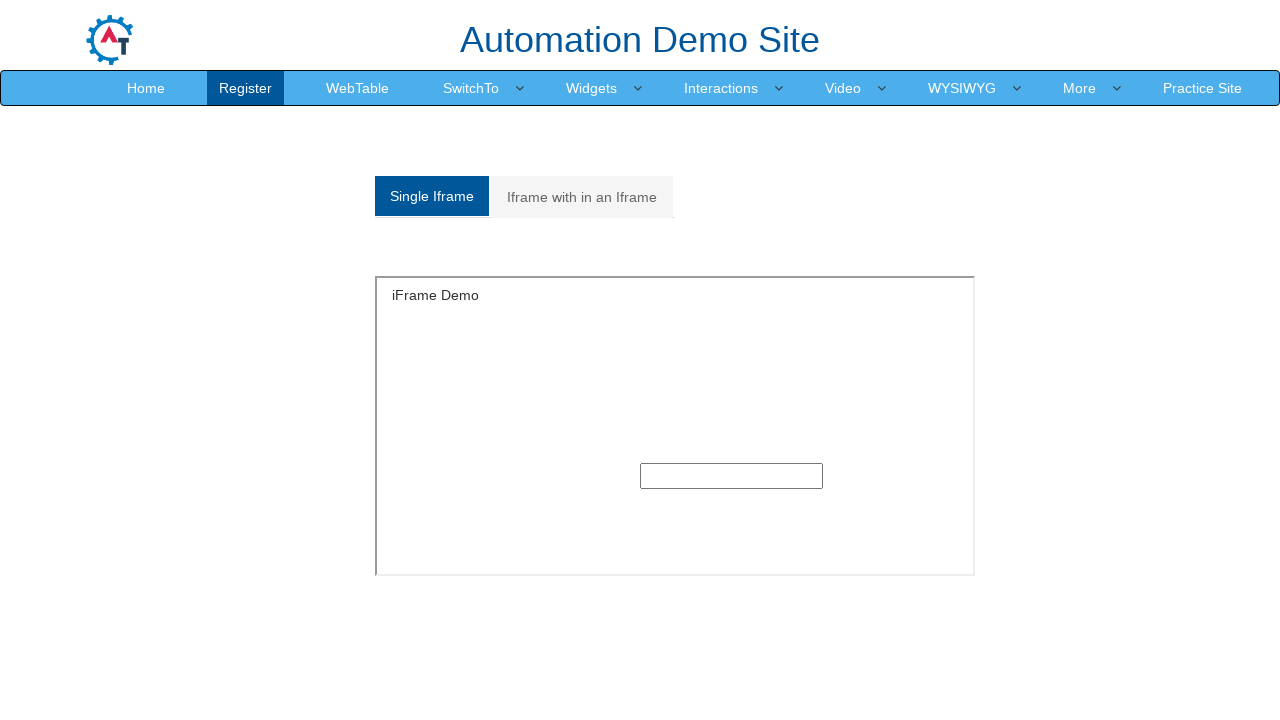

Clicked on 'Iframe with in an Iframe' link at (582, 197) on text='Iframe with in an Iframe'
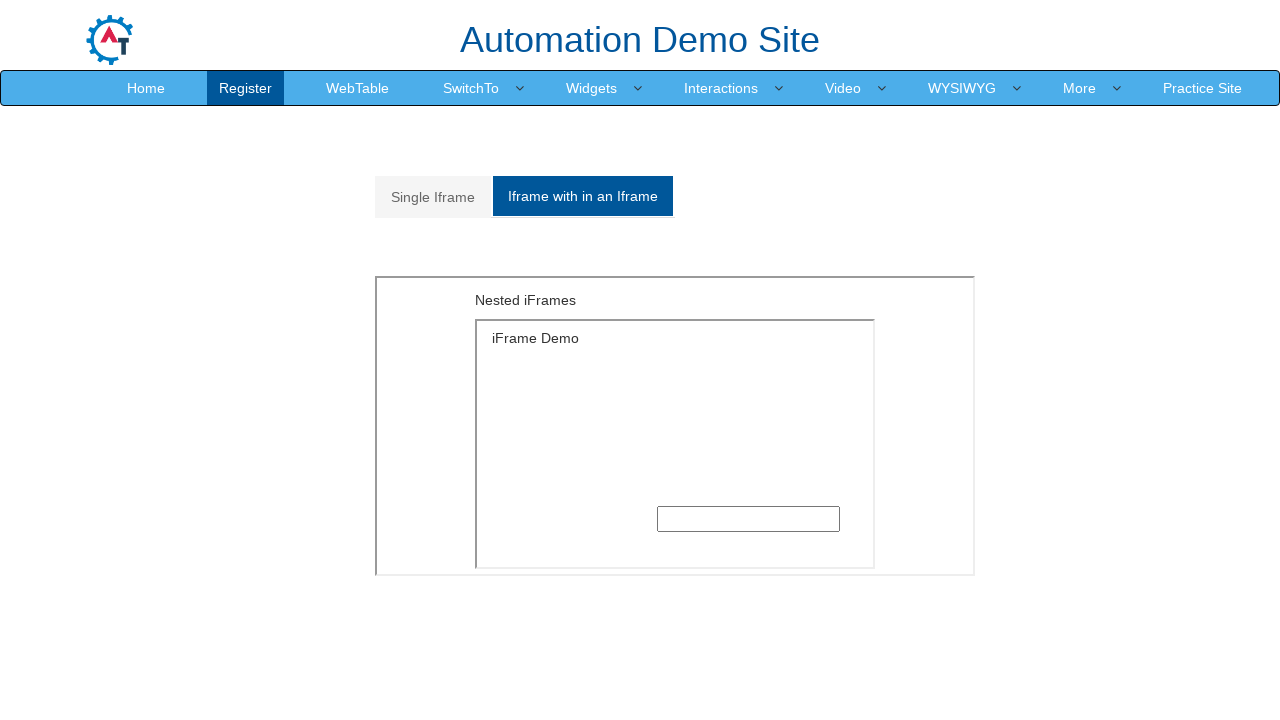

Located outer iframe with src='MultipleFrames.html'
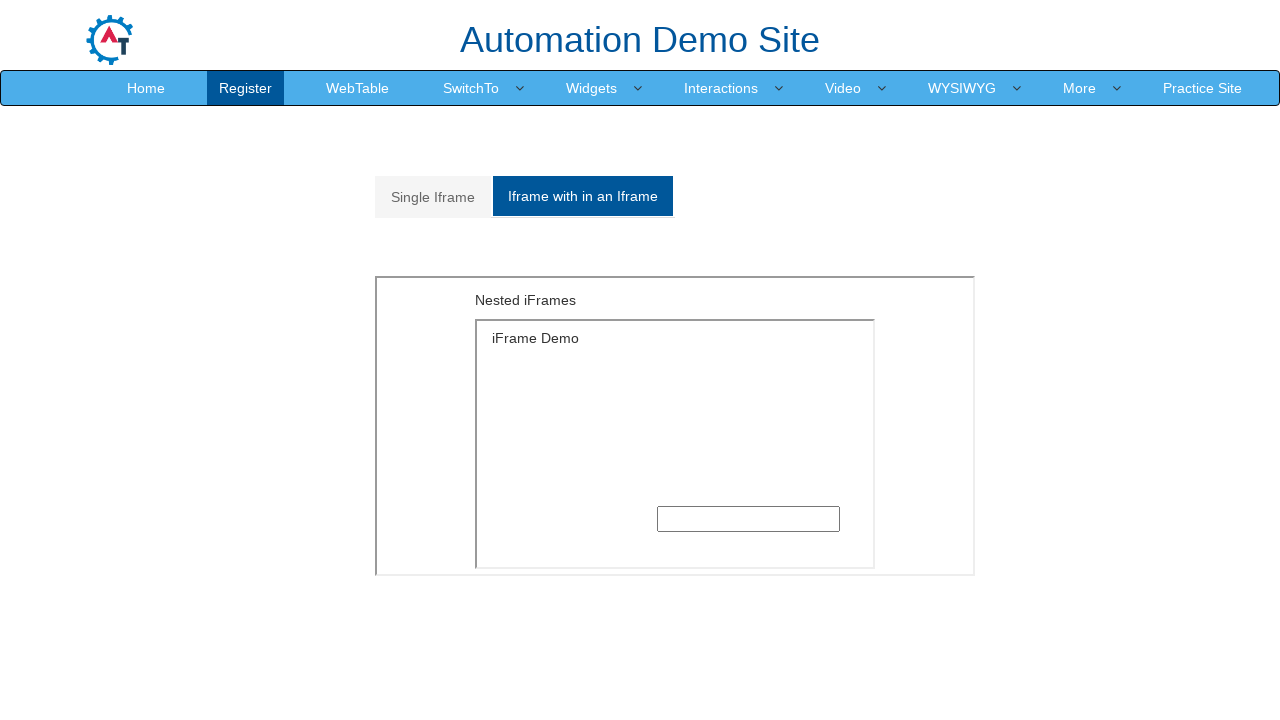

Located inner iframe within outer iframe
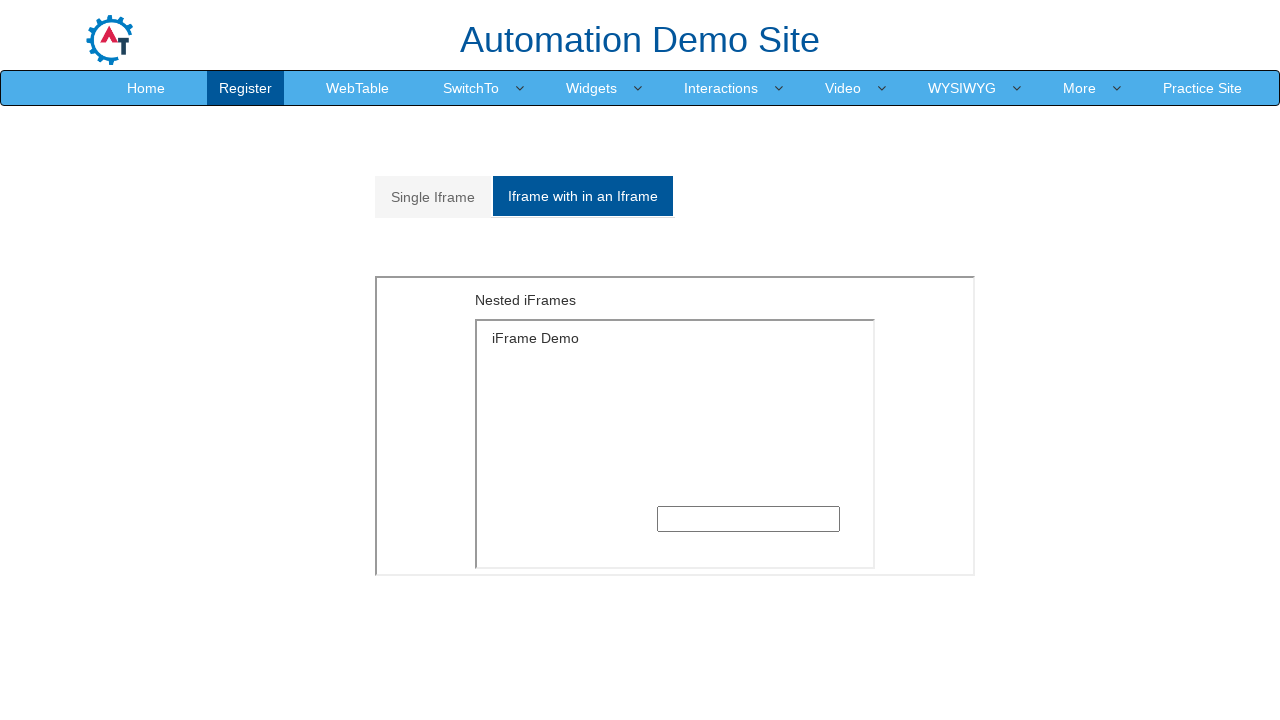

Filled text input field in inner iframe with 'welcome' on iframe[src='MultipleFrames.html'] >> internal:control=enter-frame >> xpath=/html
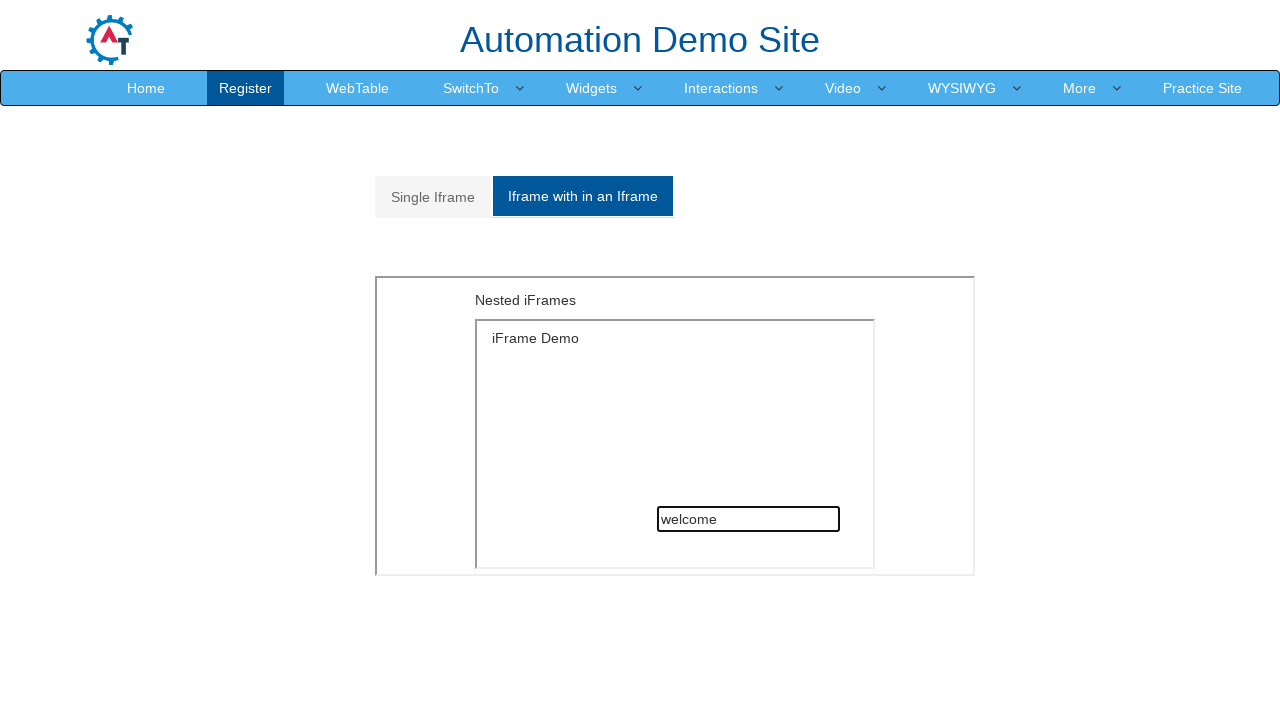

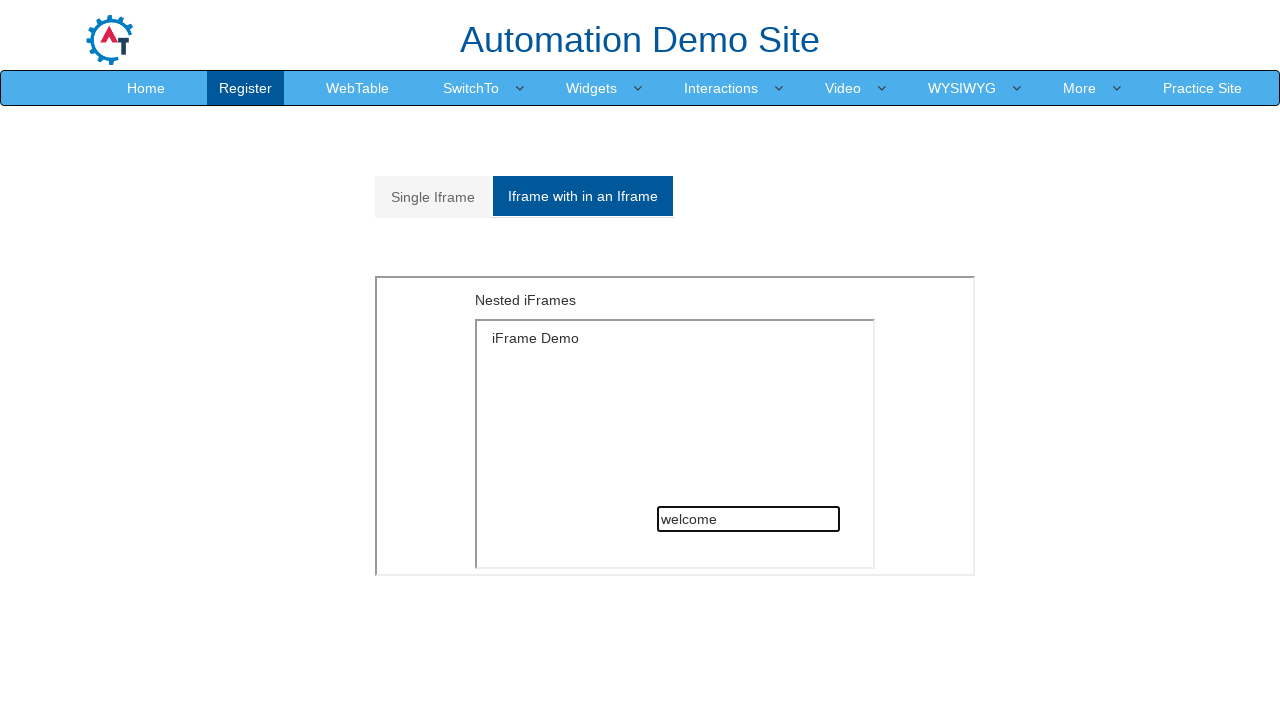